Navigates to CellphoneS website, scrolls to the bottom of the page, and clicks on the recruitment link

Starting URL: https://cellphones.com.vn/

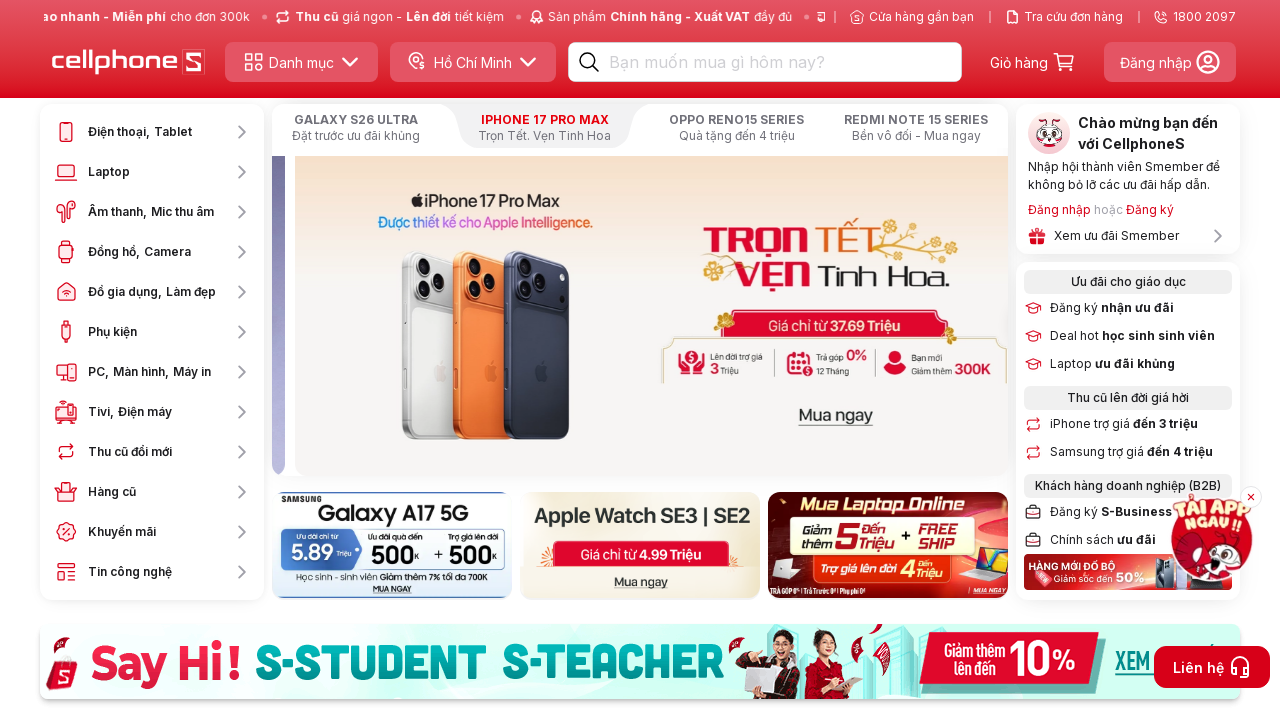

Navigated to CellphoneS website
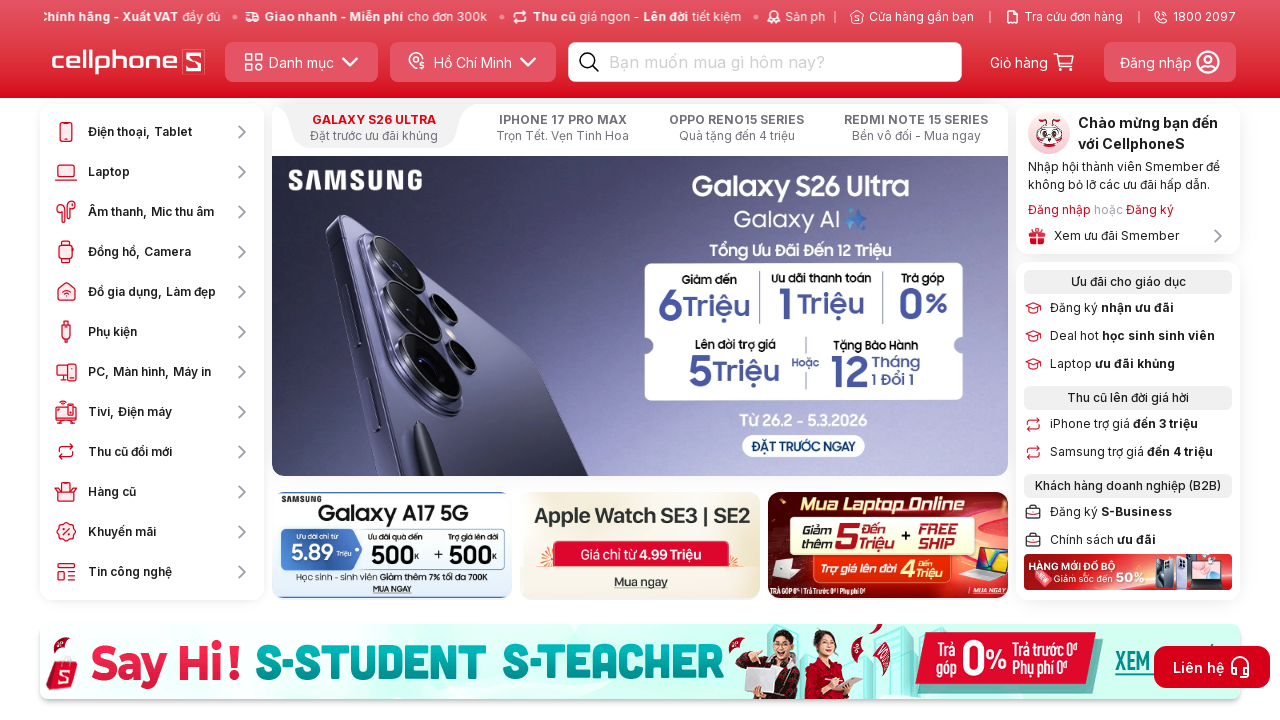

Scrolled to the bottom of the page
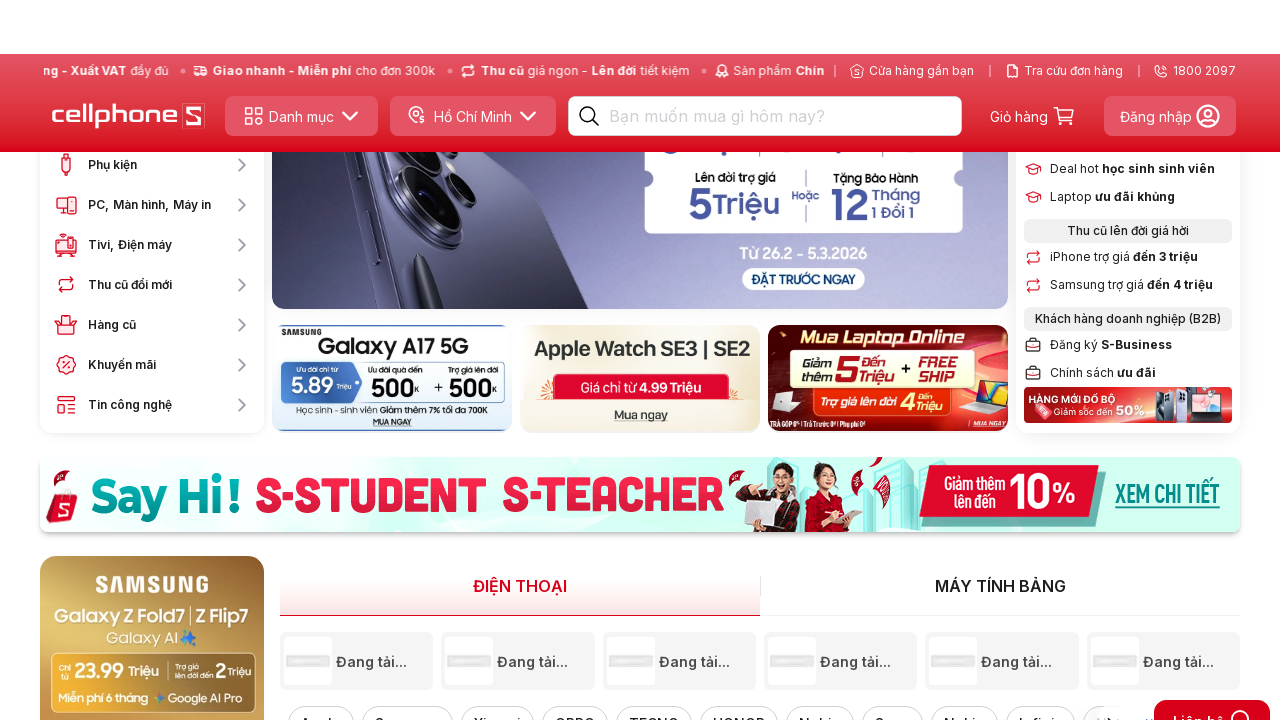

Clicked on the recruitment link at (692, 361) on text=Tuyển dụng
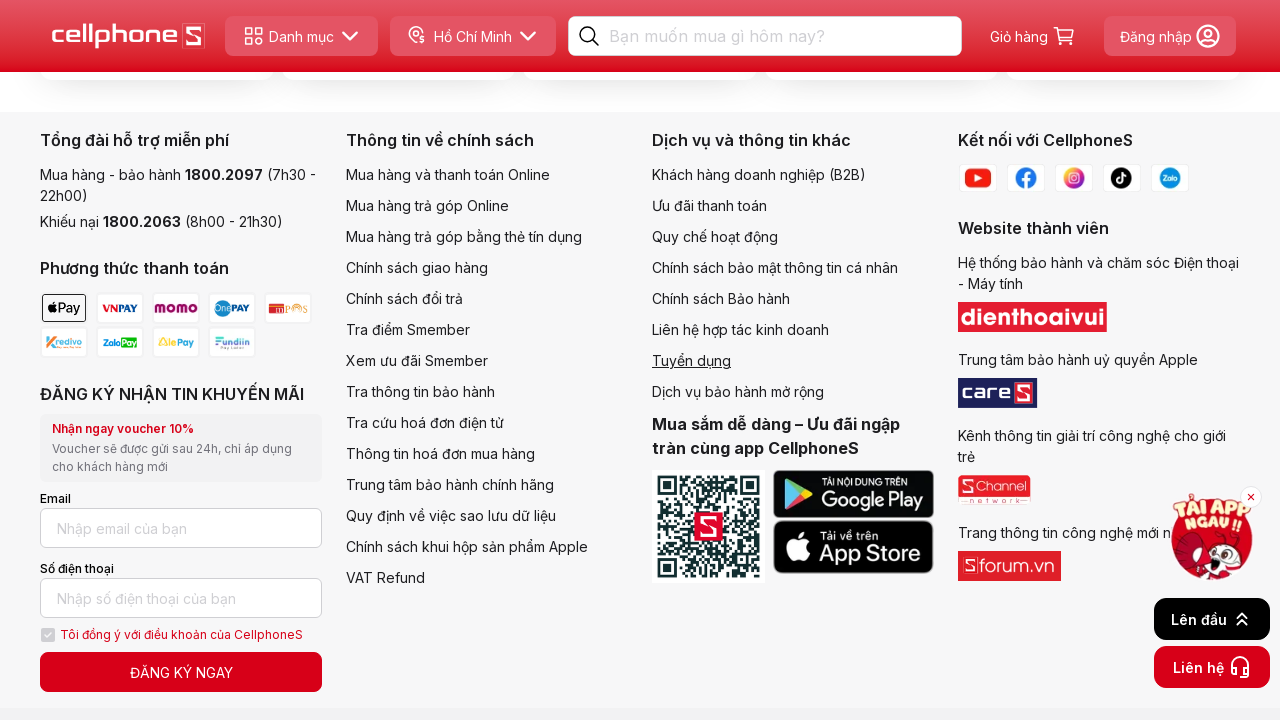

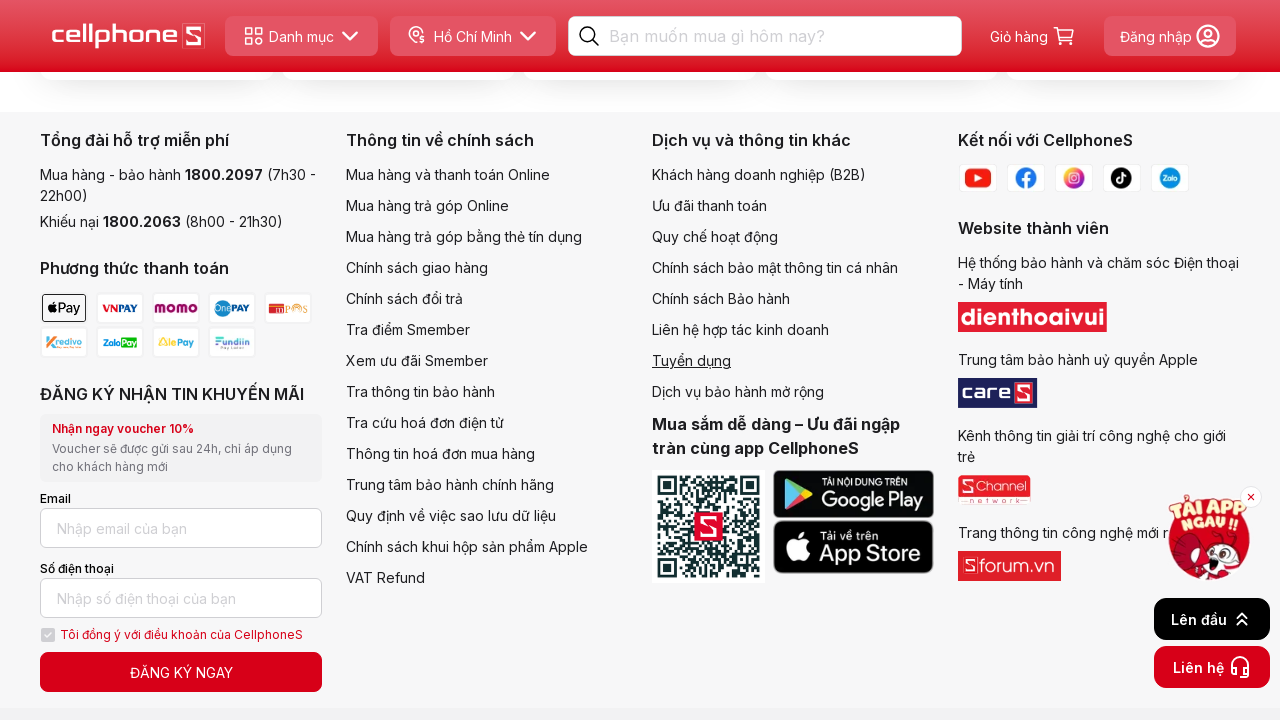